Tests opening a prompt alert, entering a name, and verifying the result displays the entered name

Starting URL: https://demoqa.com/

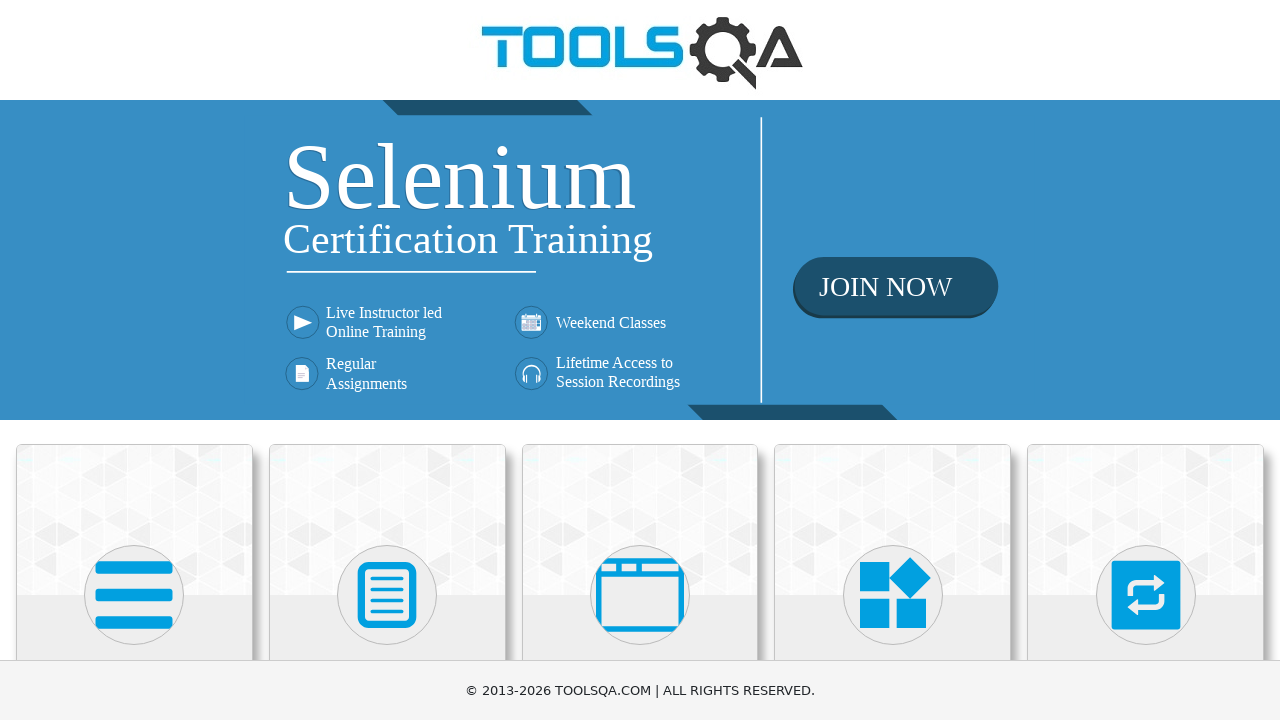

Clicked on 'Alerts, Frame & Windows' card at (640, 360) on text=Alerts, Frame & Windows
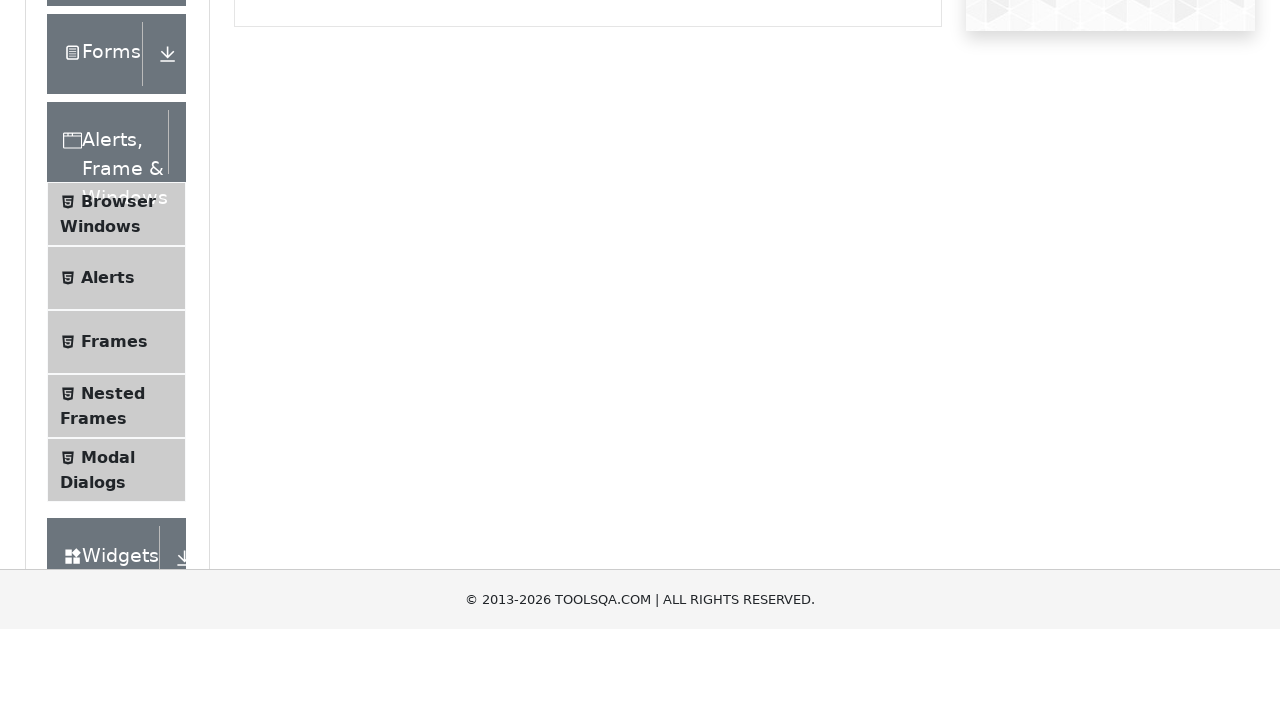

Clicked on 'Alerts' menu option at (108, 501) on xpath=//span[text()='Alerts']
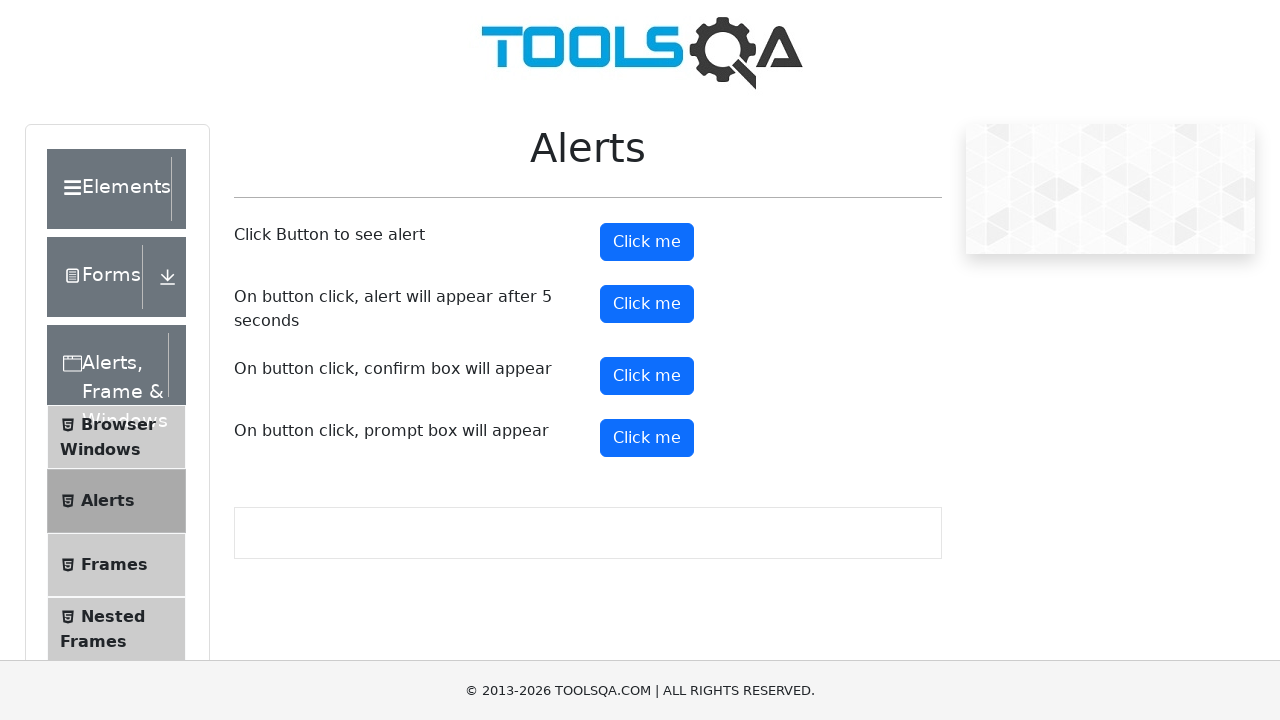

Set up dialog handler to accept prompt with 'Marina Thompson'
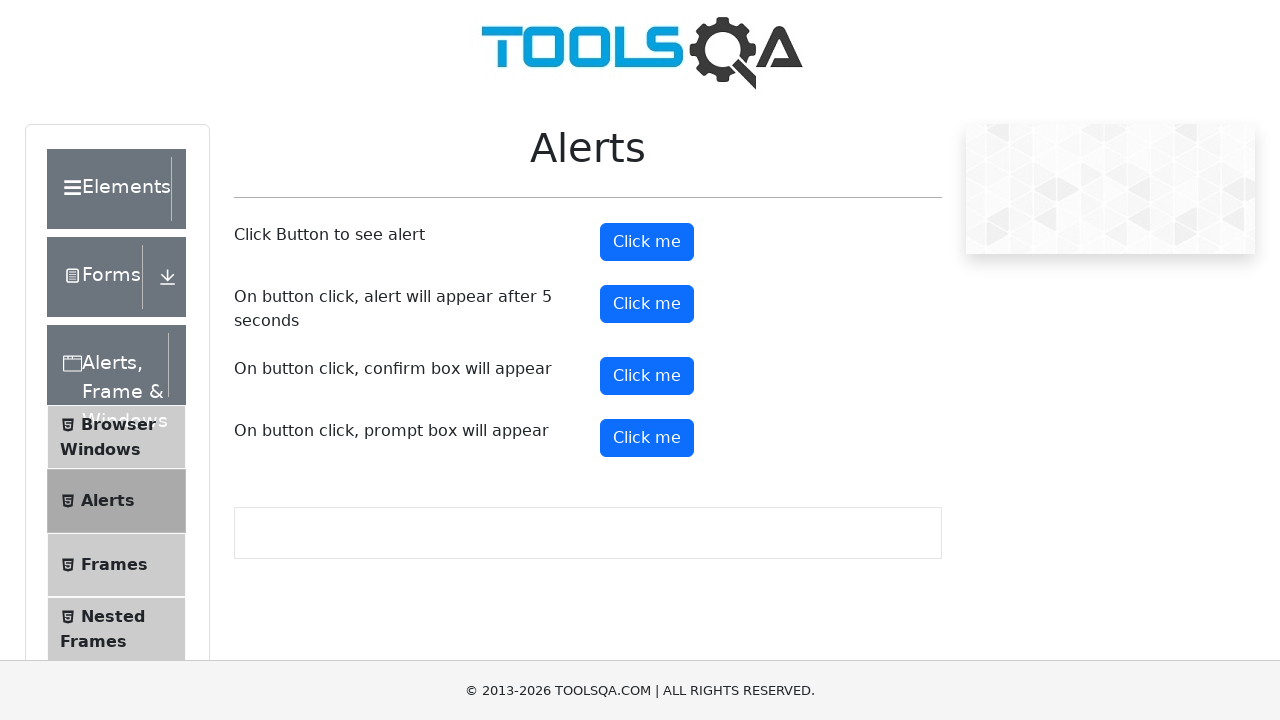

Clicked button to open prompt alert at (647, 438) on #promtButton
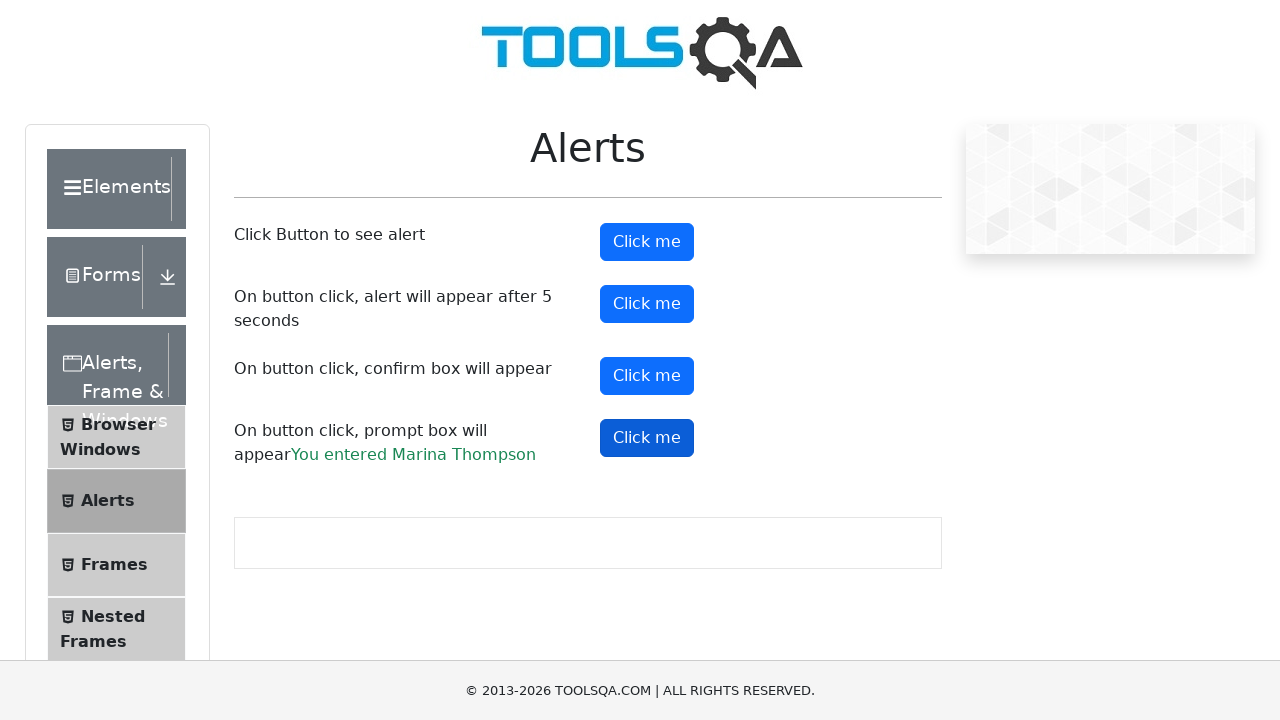

Waited for prompt result element to appear
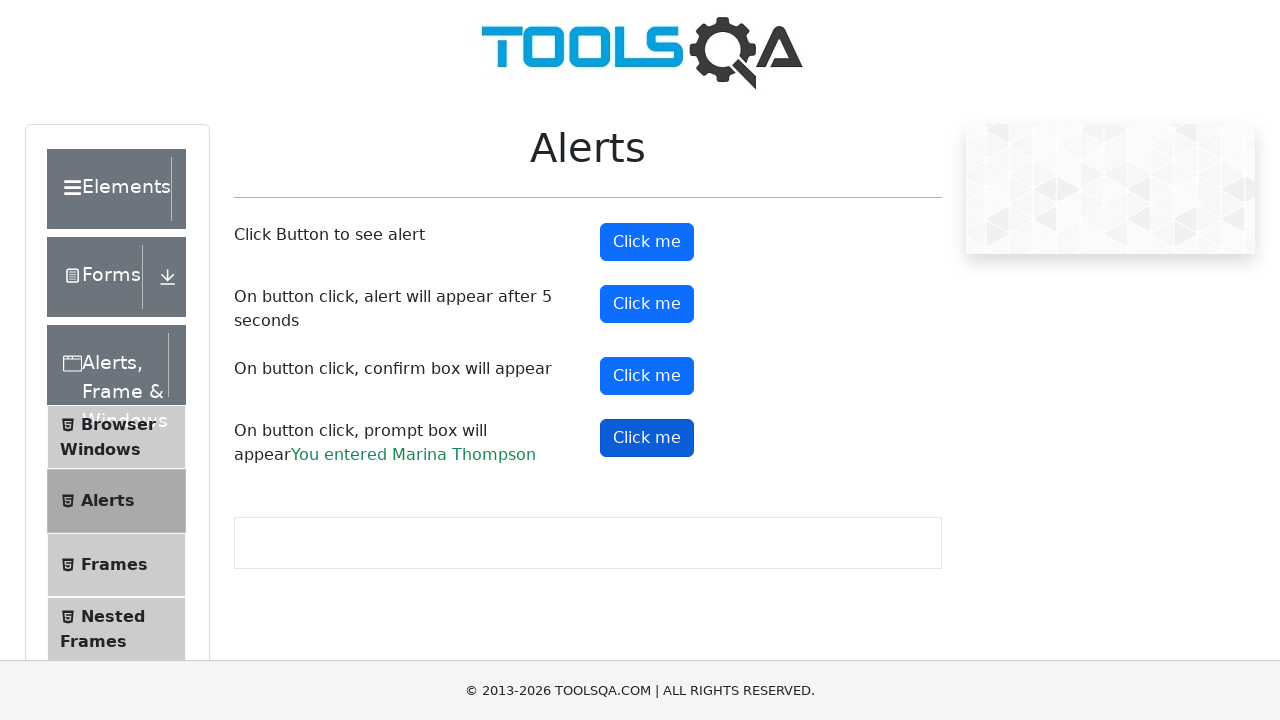

Retrieved prompt result text: 'You entered Marina Thompson'
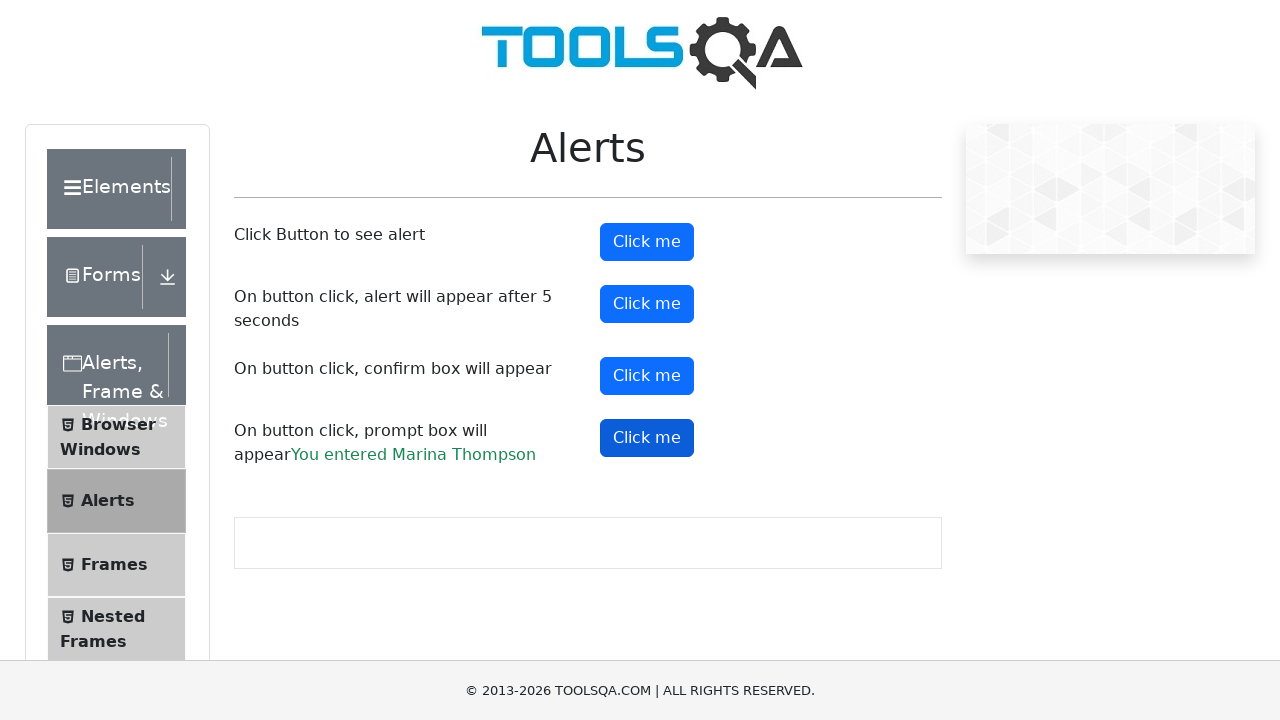

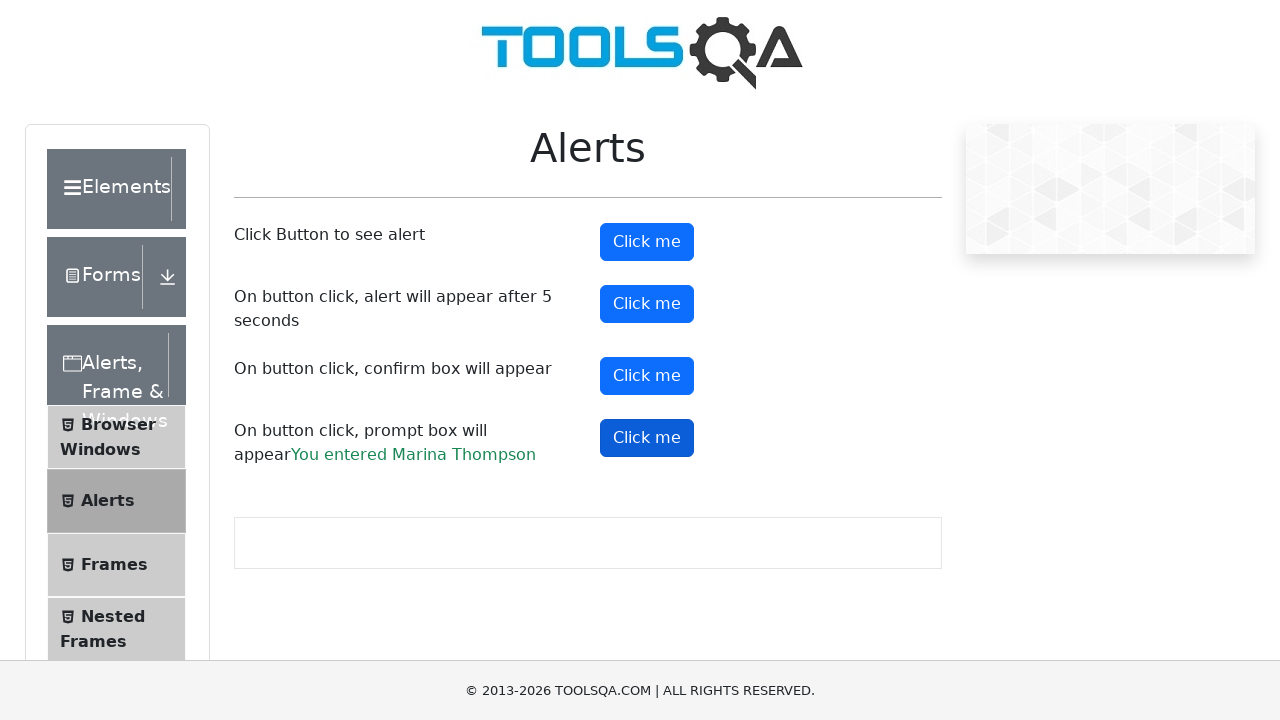